Tests drag and drop functionality by dragging an element from source to target location within an iframe

Starting URL: https://jqueryui.com/droppable/

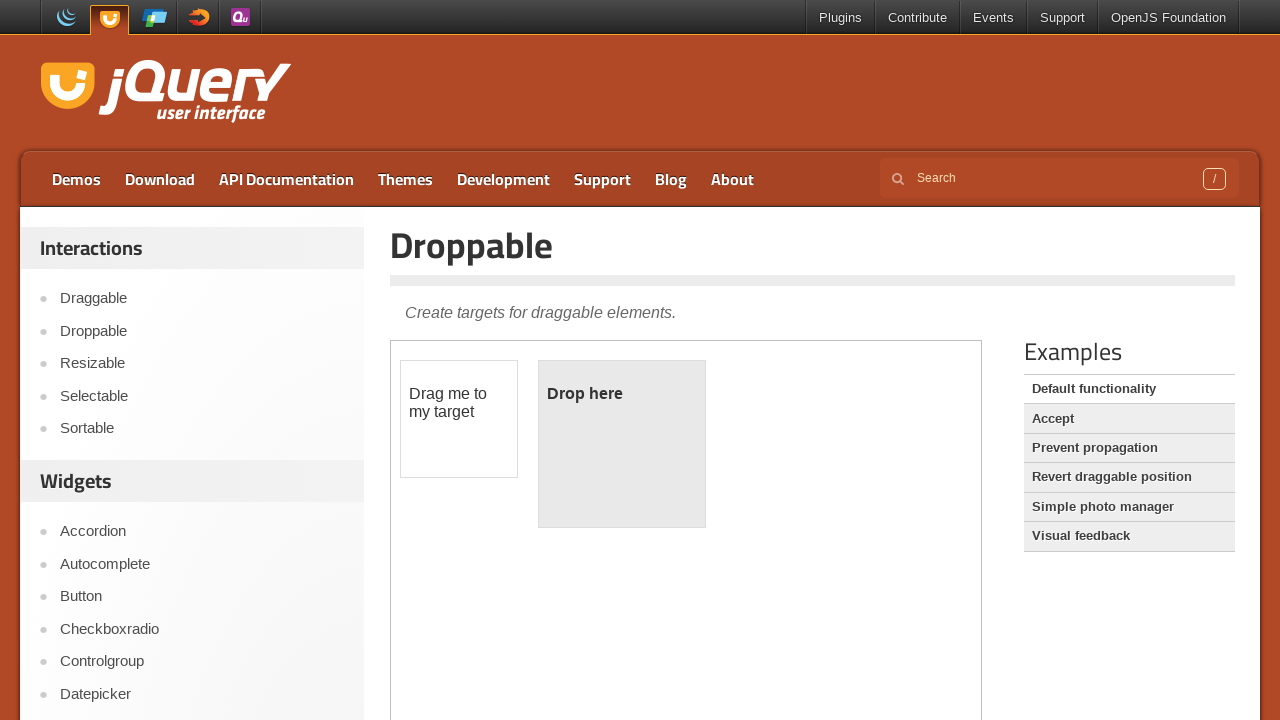

Located iframe containing drag and drop demo
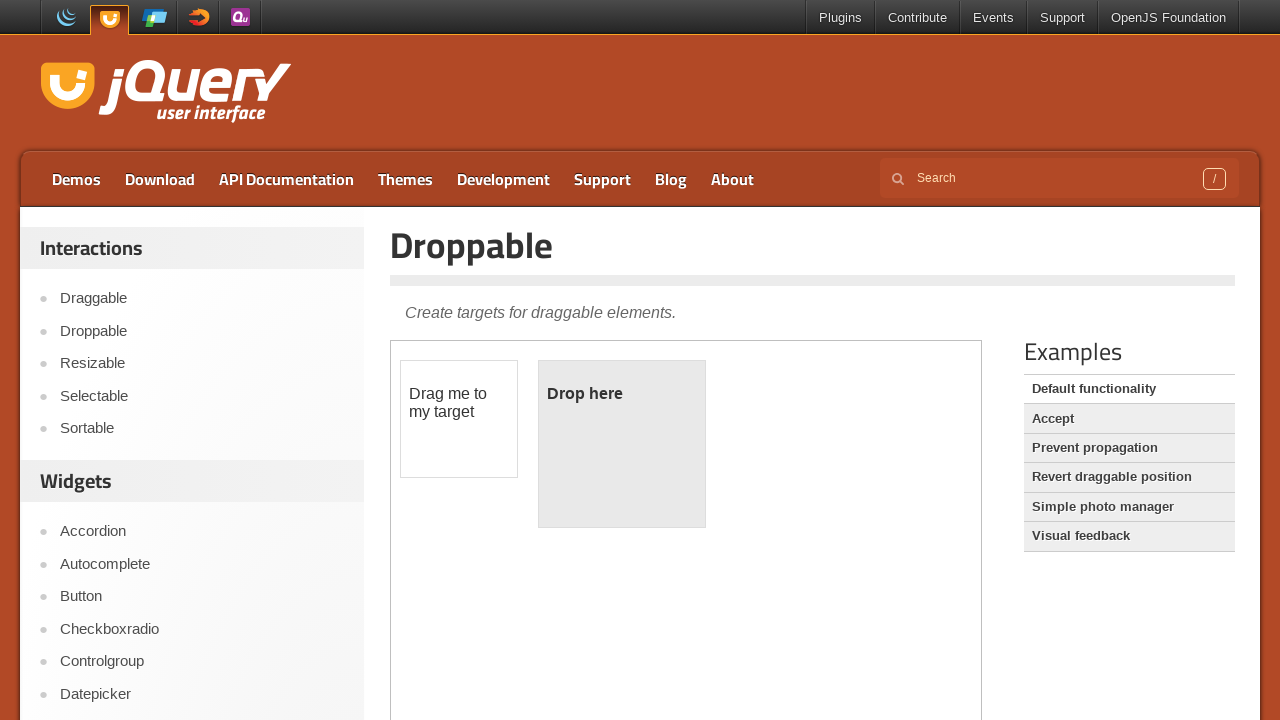

Located draggable element with id 'draggable'
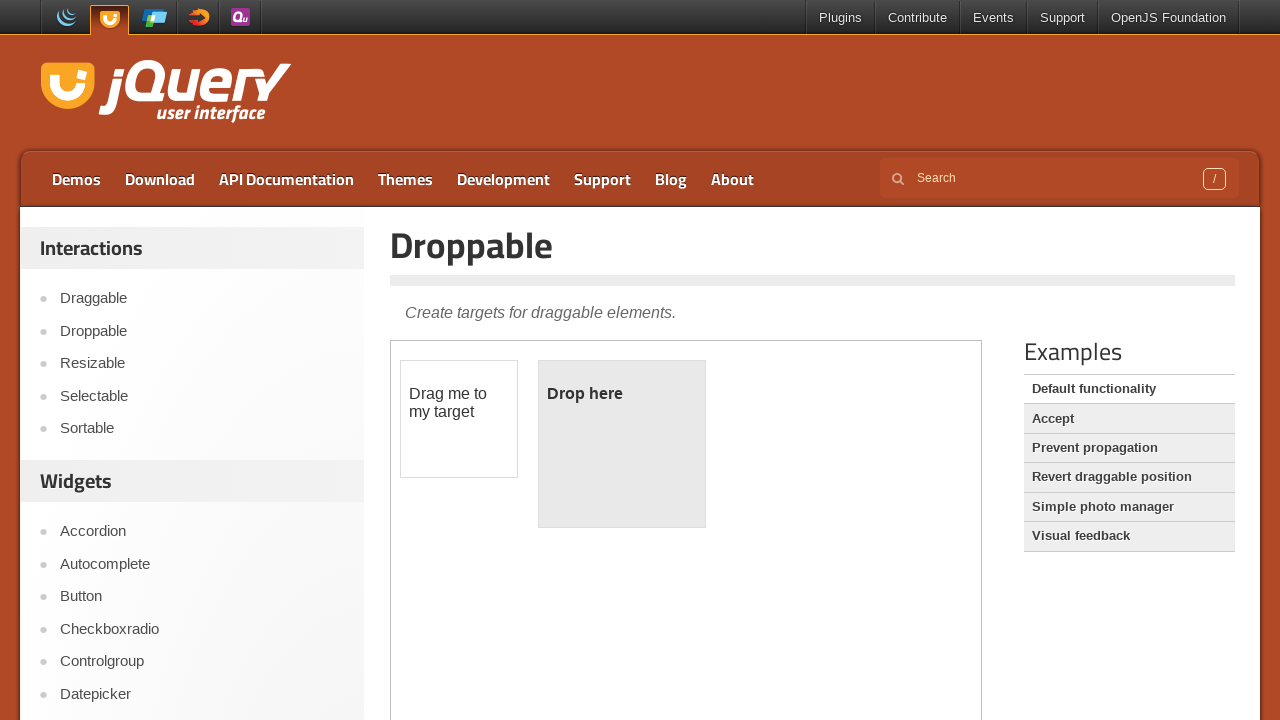

Located drop target element with id 'droppable'
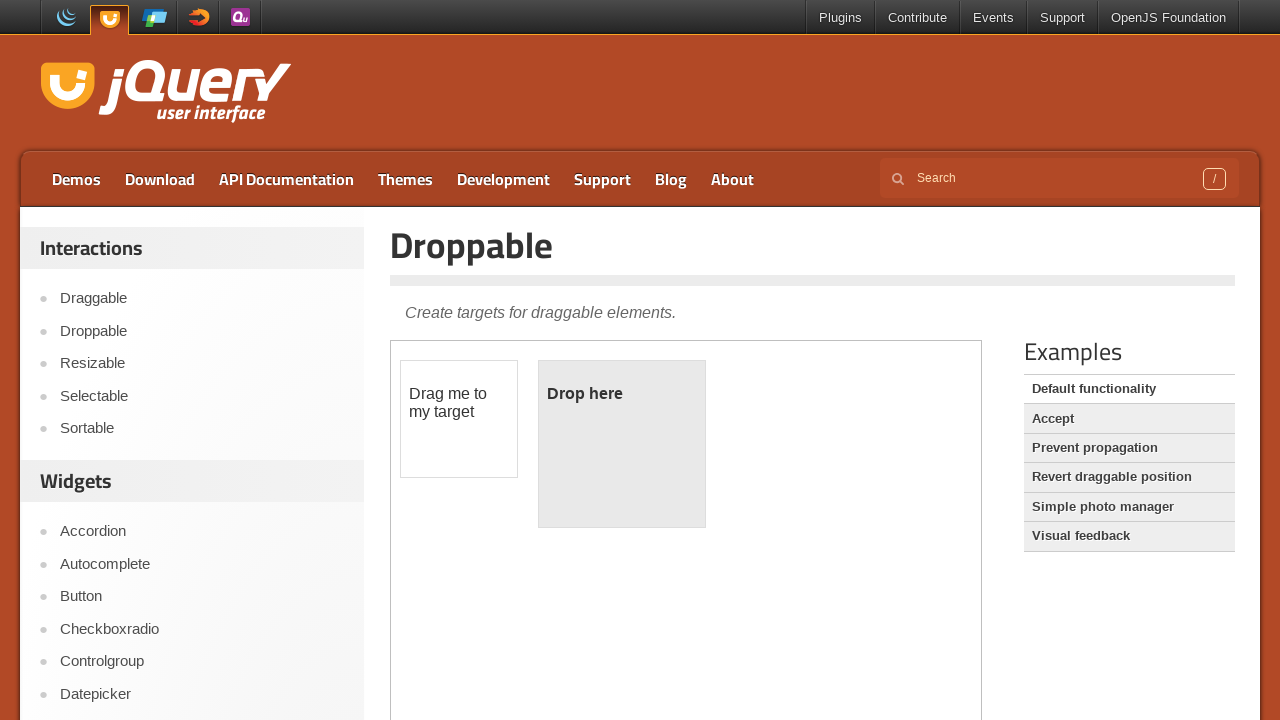

Dragged element from draggable to droppable location at (622, 444)
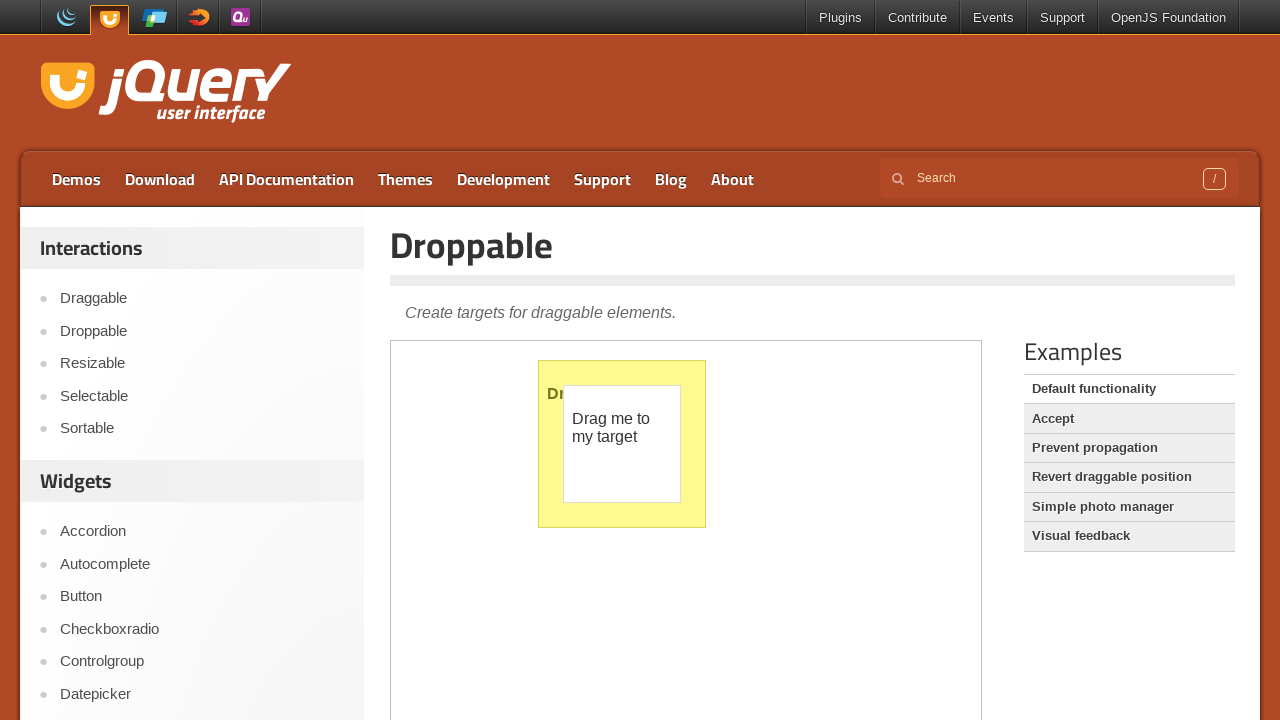

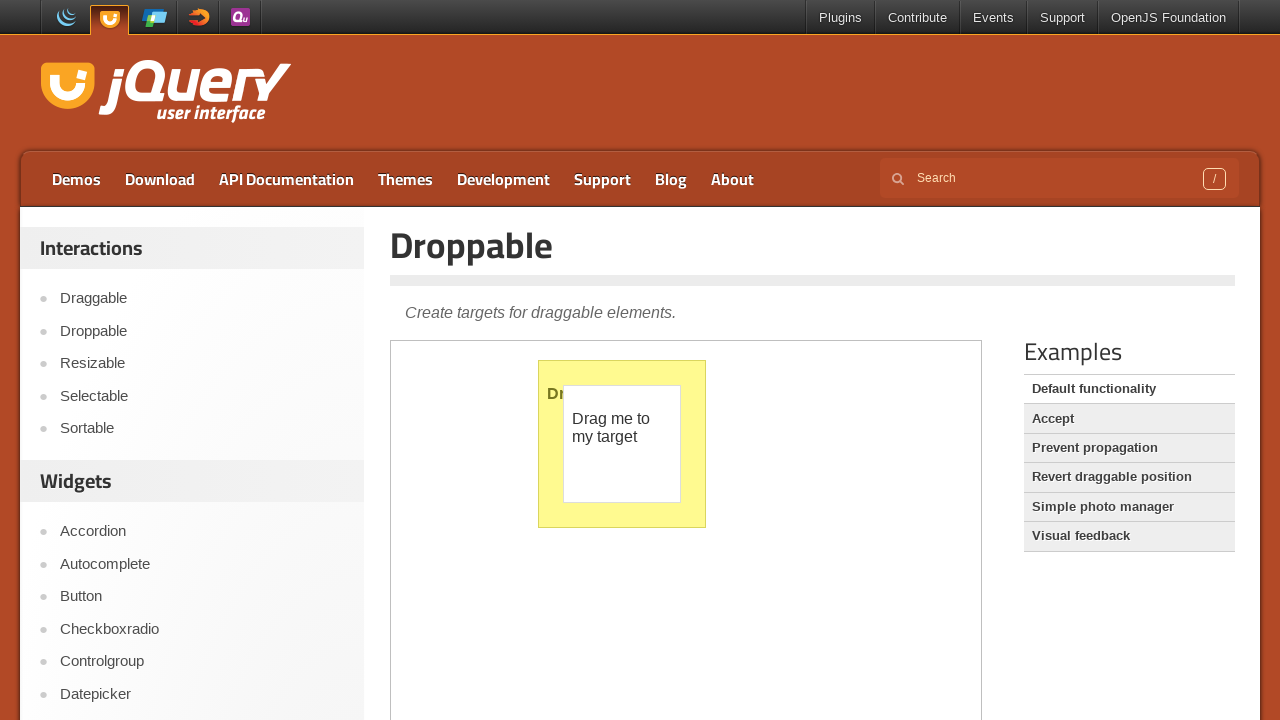